Scrolls down on the Vastek Group homepage to view content below the fold

Starting URL: https://www.vastekgroup.com/

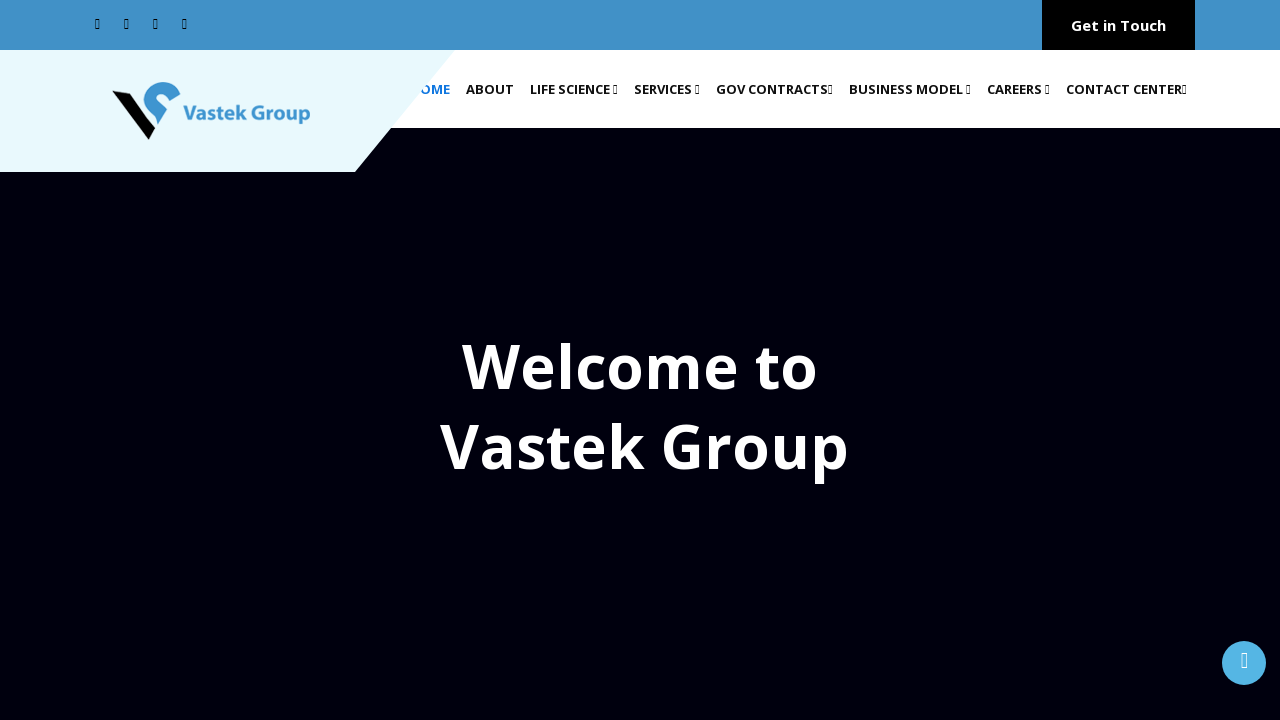

Scrolled down 1000 pixels on the Vastek Group homepage to view content below the fold
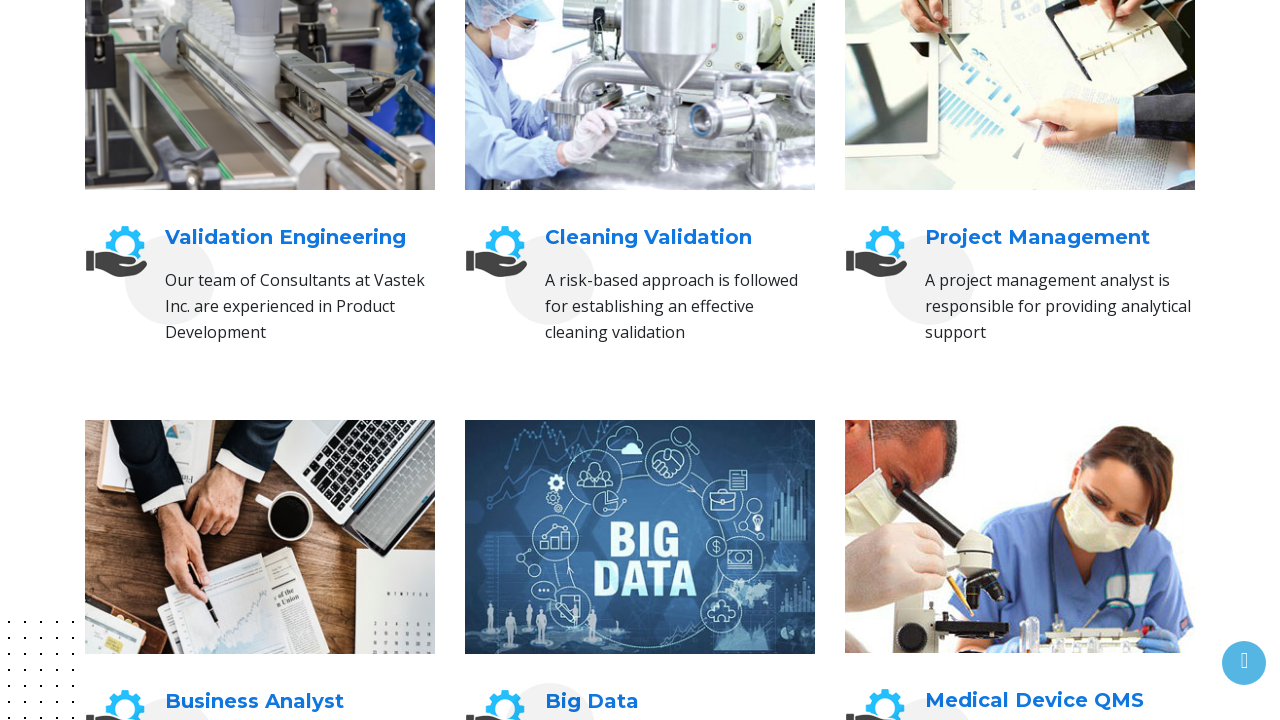

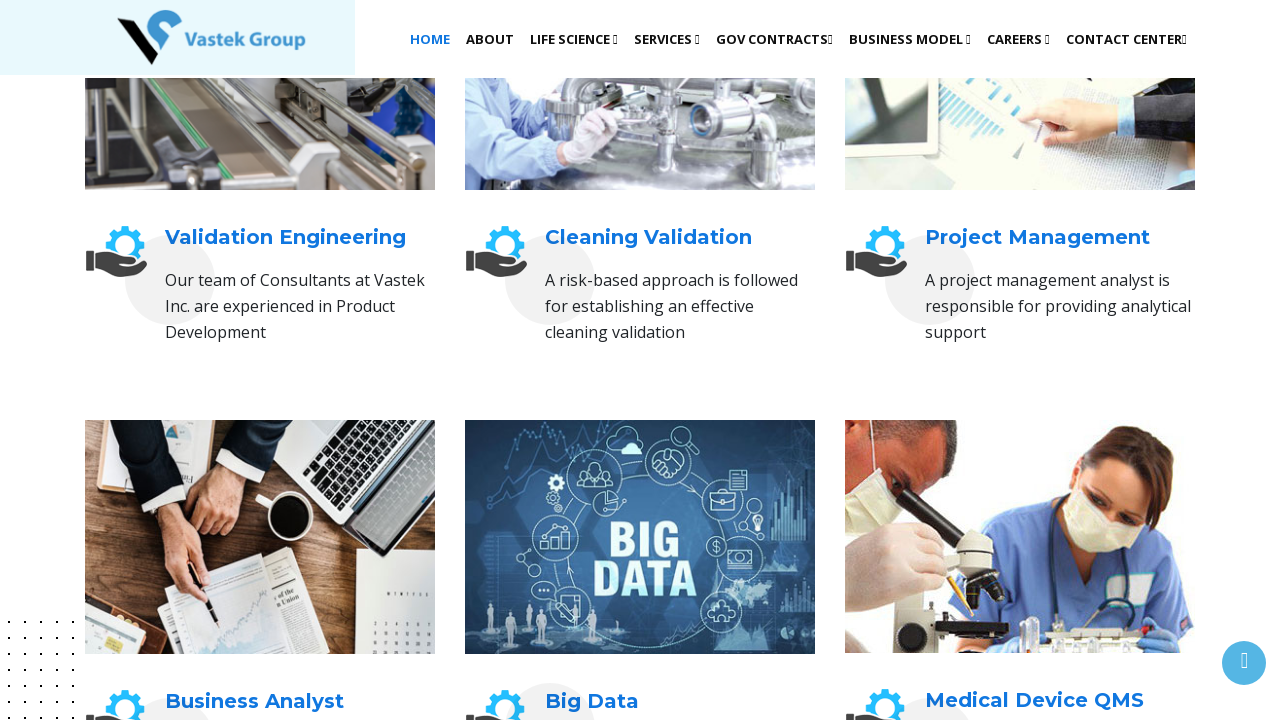